Navigates to the sneakers.com website and verifies the page loads successfully

Starting URL: http://www.sneakers.com/

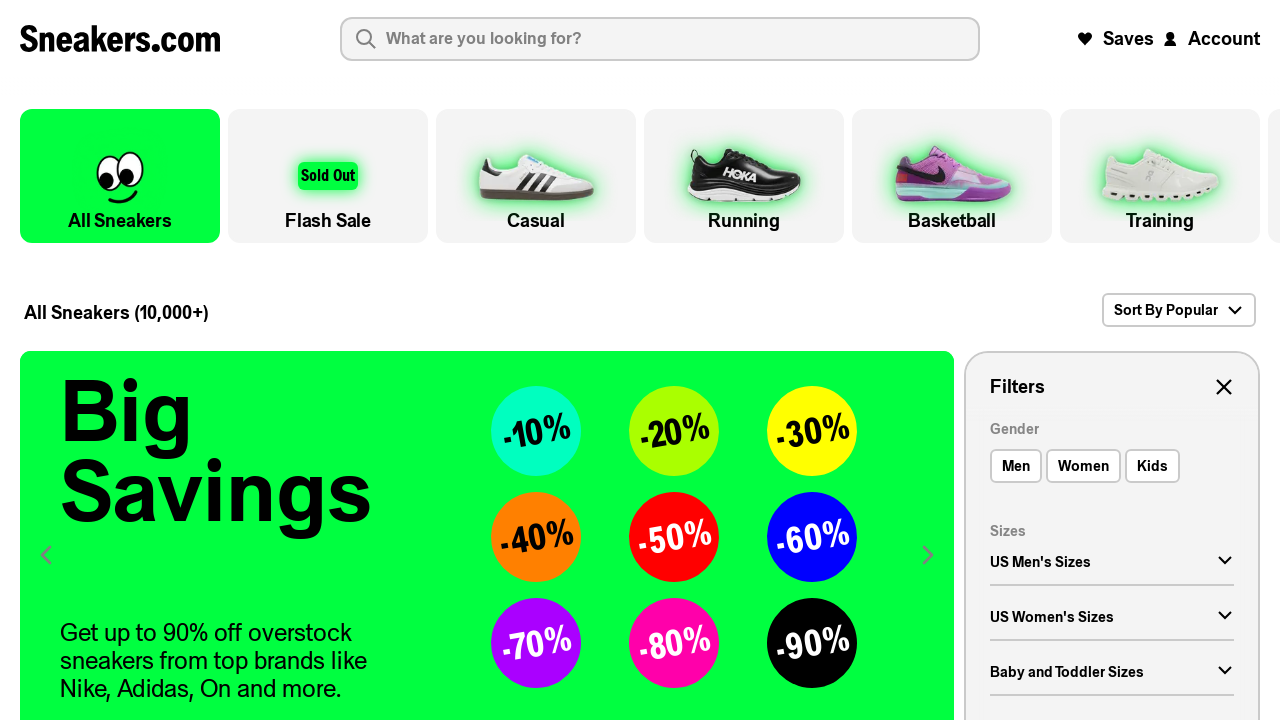

Waited for DOM content to load on sneakers.com
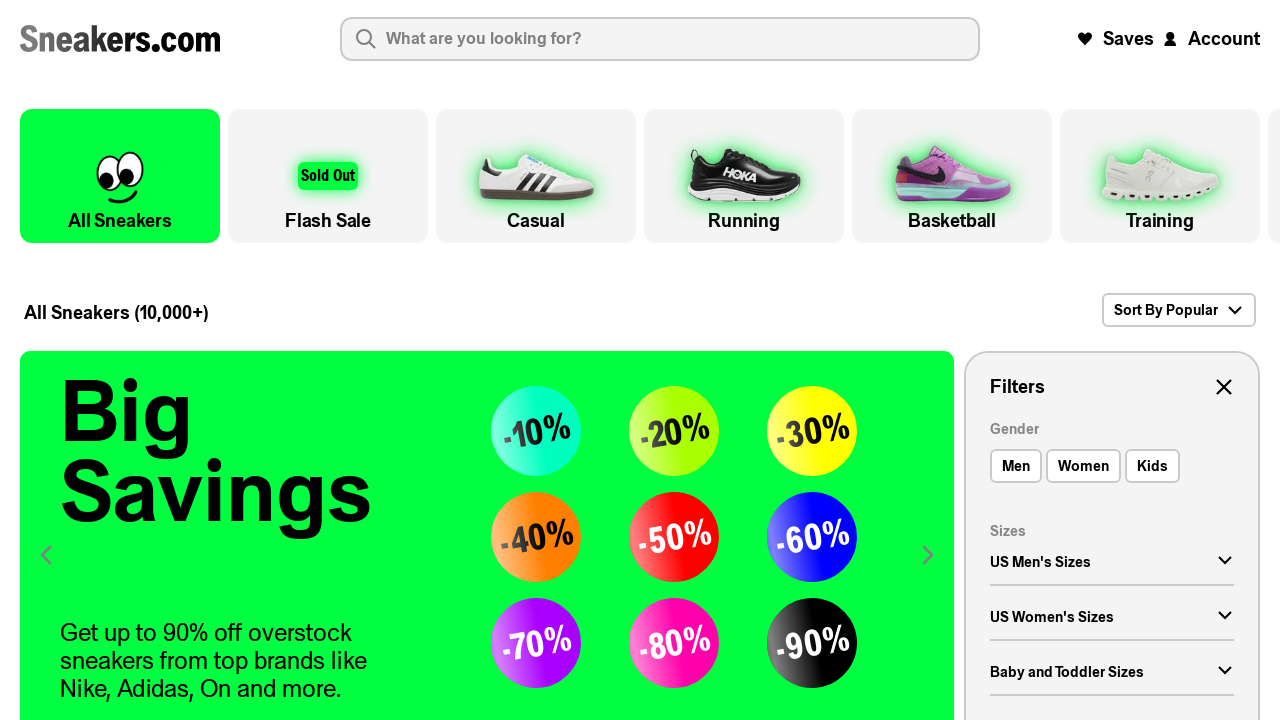

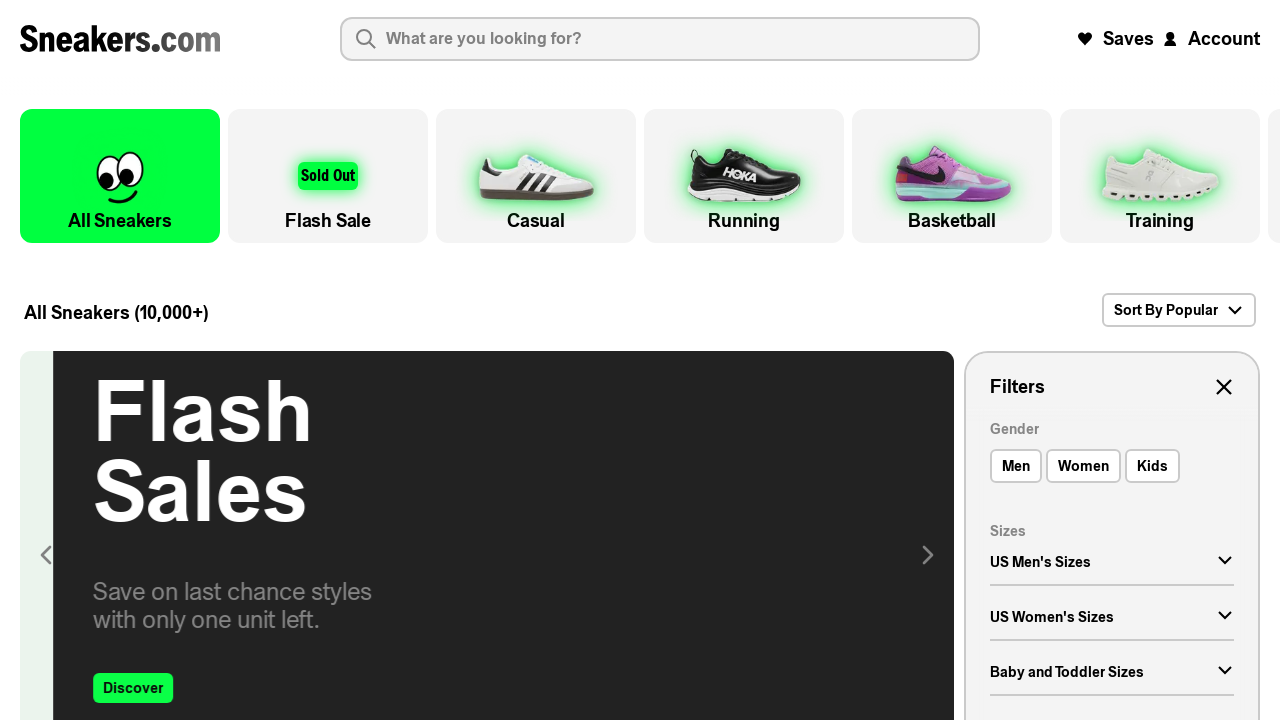